Tests browser window handling by clicking a link that opens a new window, switching between the original and new window multiple times, and verifying page titles on each window.

Starting URL: https://the-internet.herokuapp.com/windows

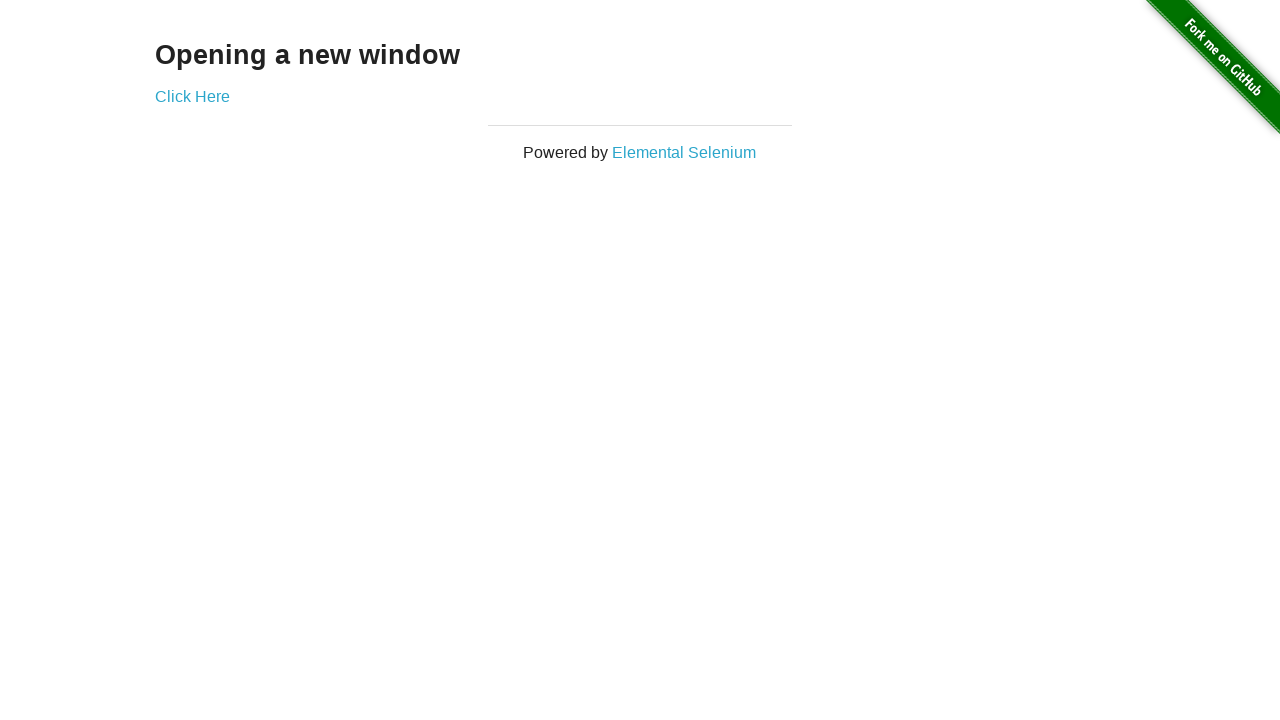

Retrieved header text from first page
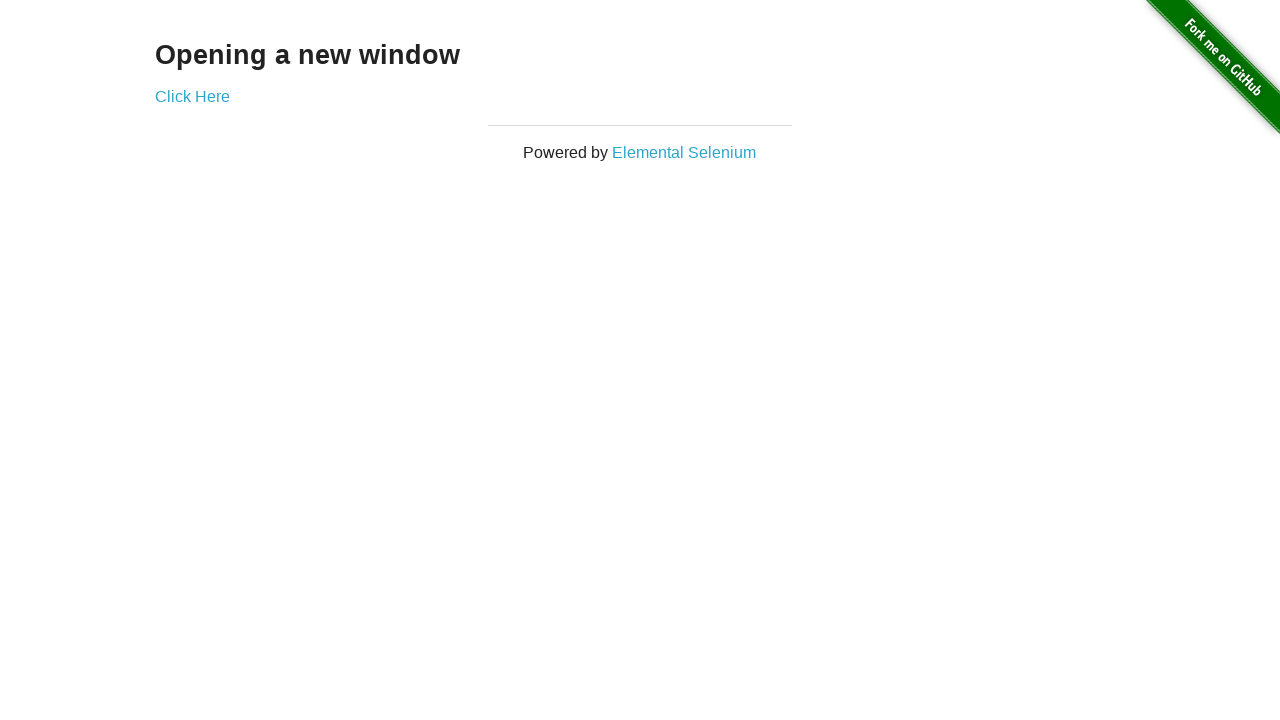

Verified header text is 'Opening a new window'
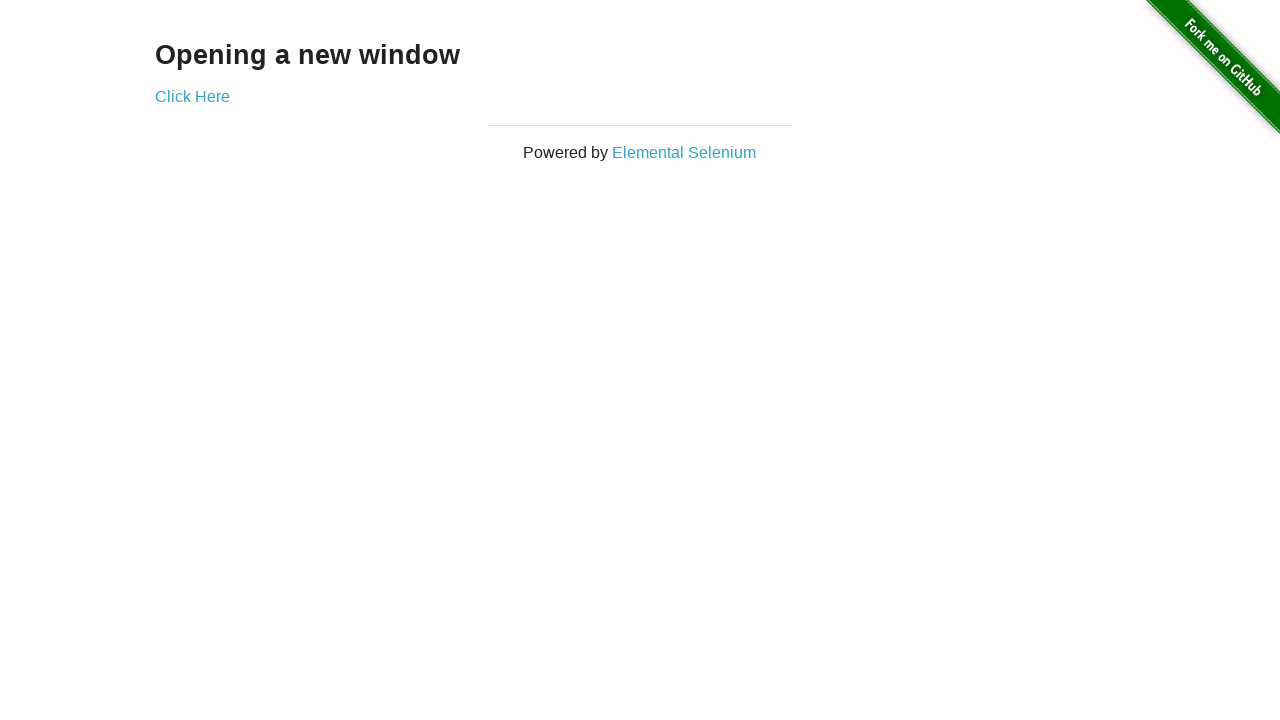

Verified first page title is 'The Internet'
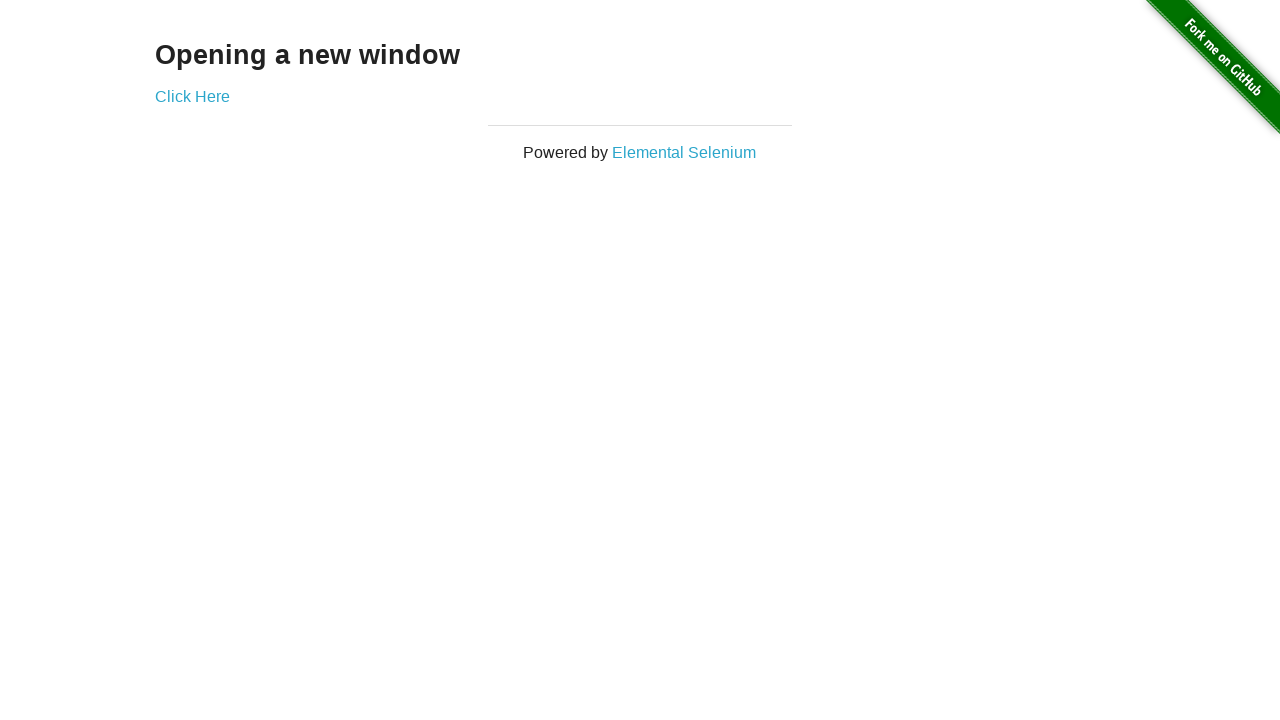

Clicked 'Click Here' link to open new window at (192, 96) on (//a)[2]
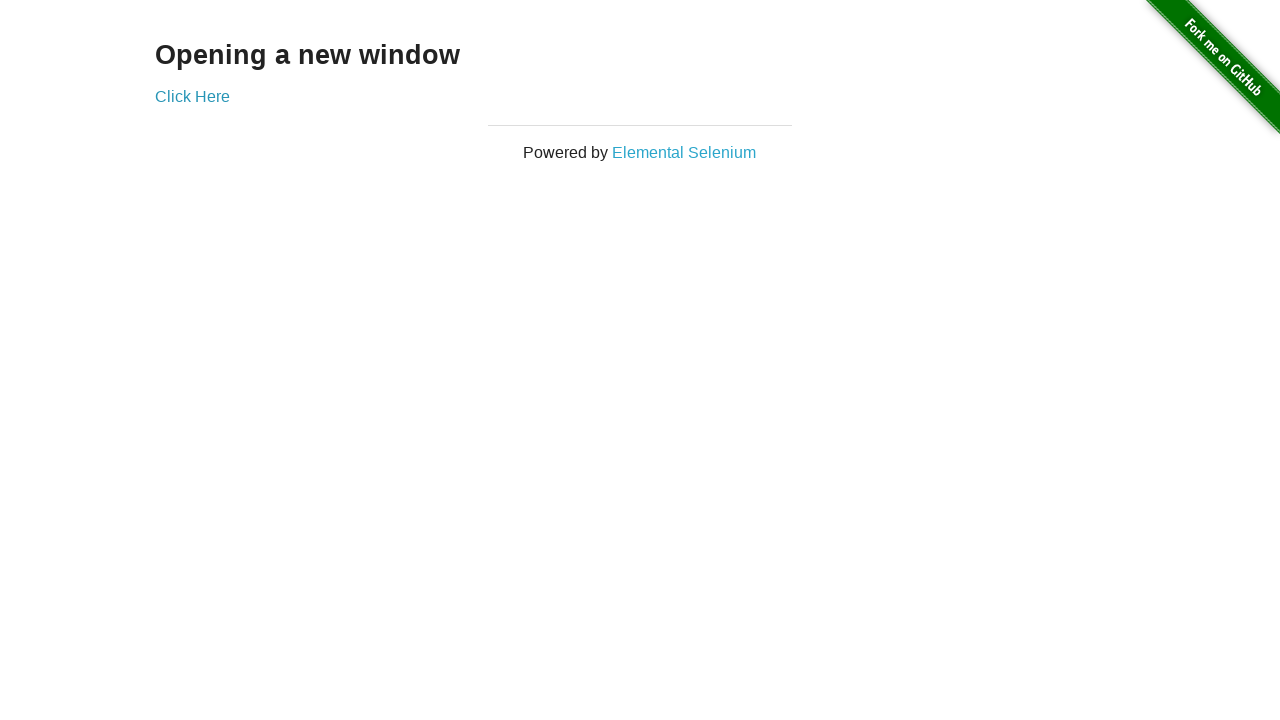

New page loaded successfully
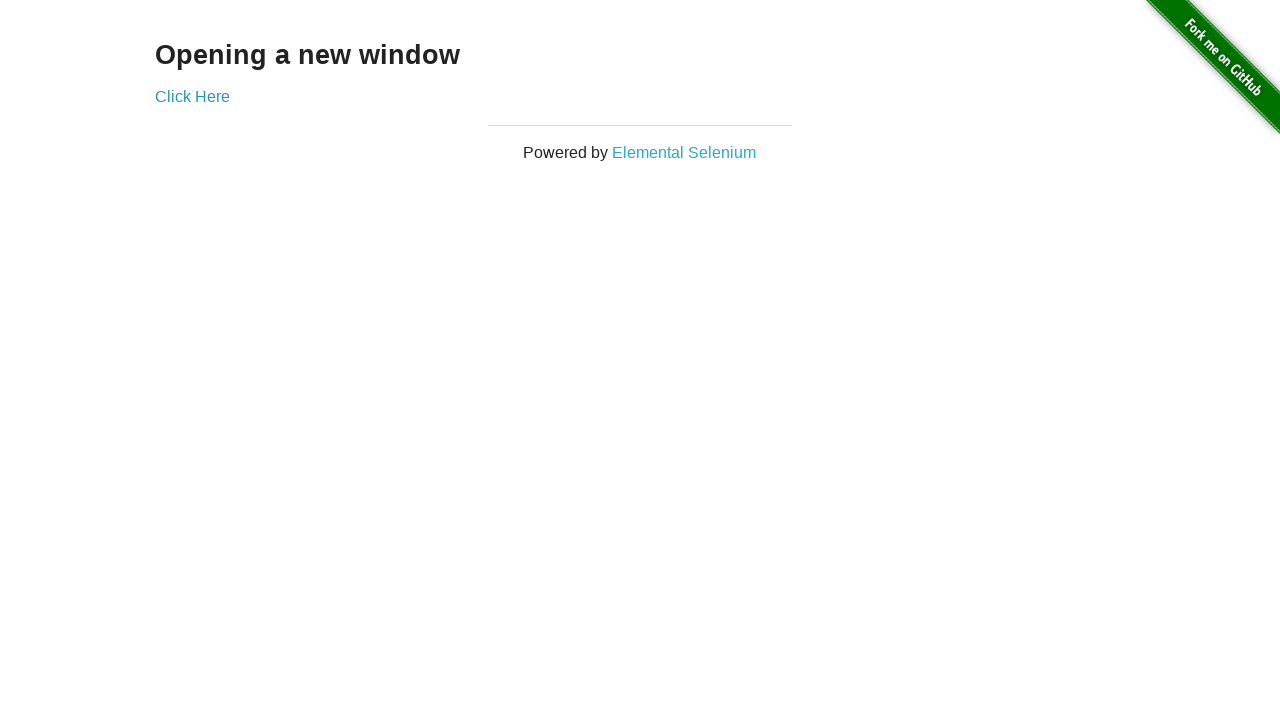

Verified new page title is 'New Window'
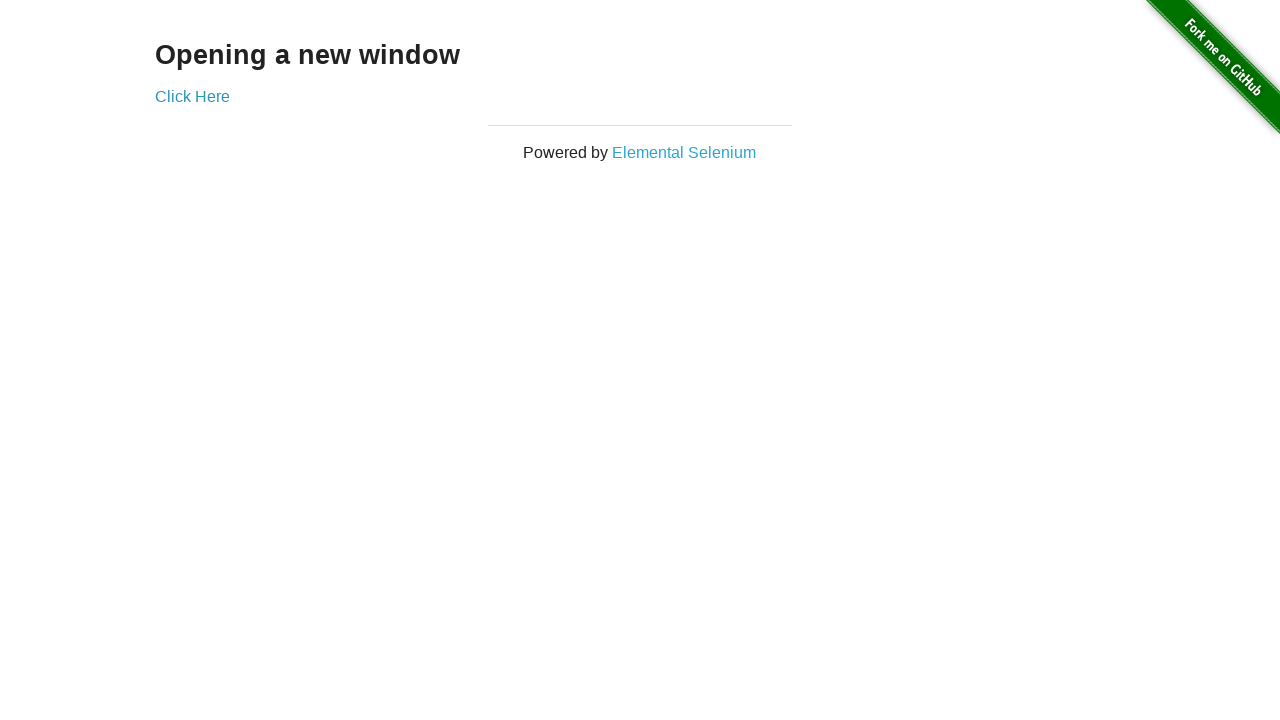

Switched back to first page
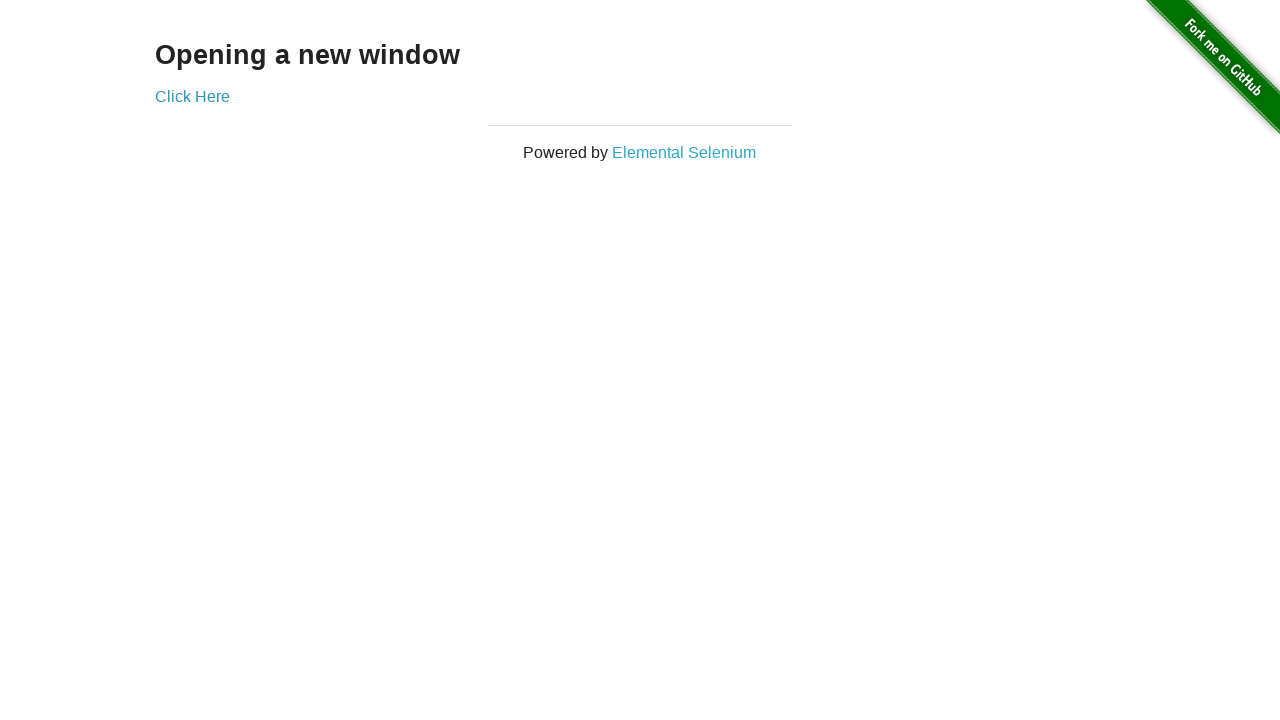

Verified first page title is still 'The Internet'
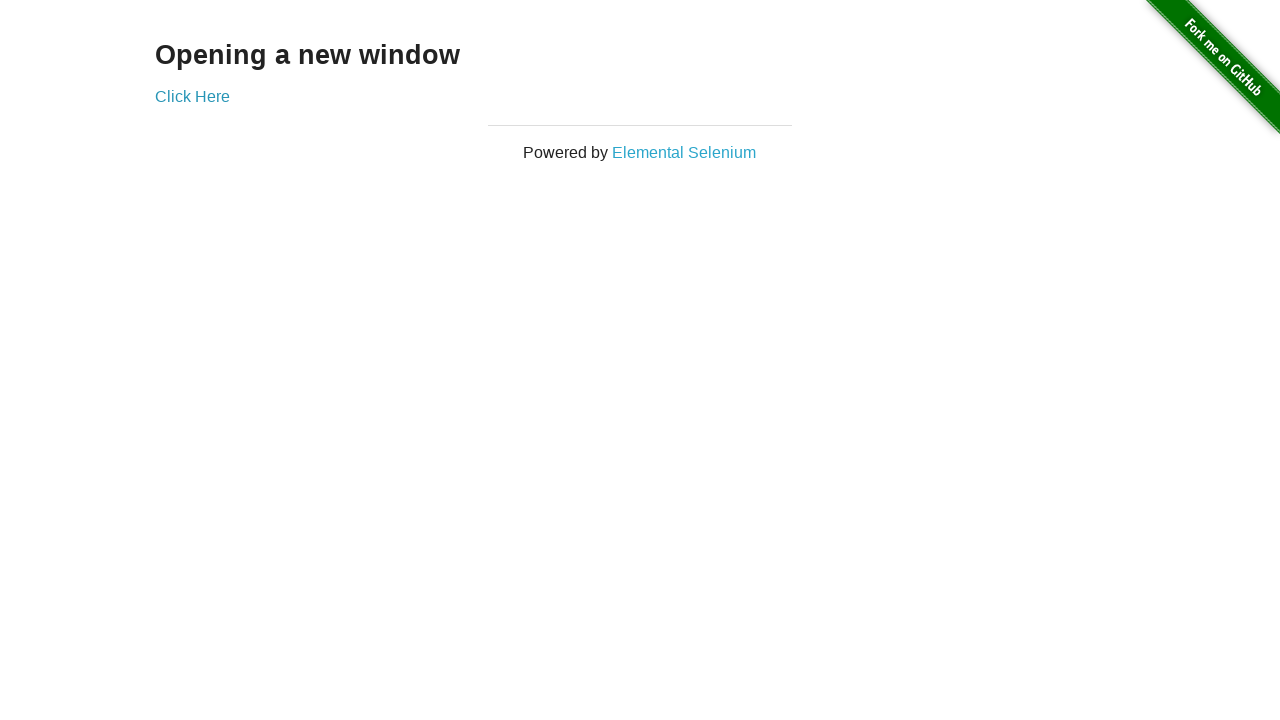

Switched to second page
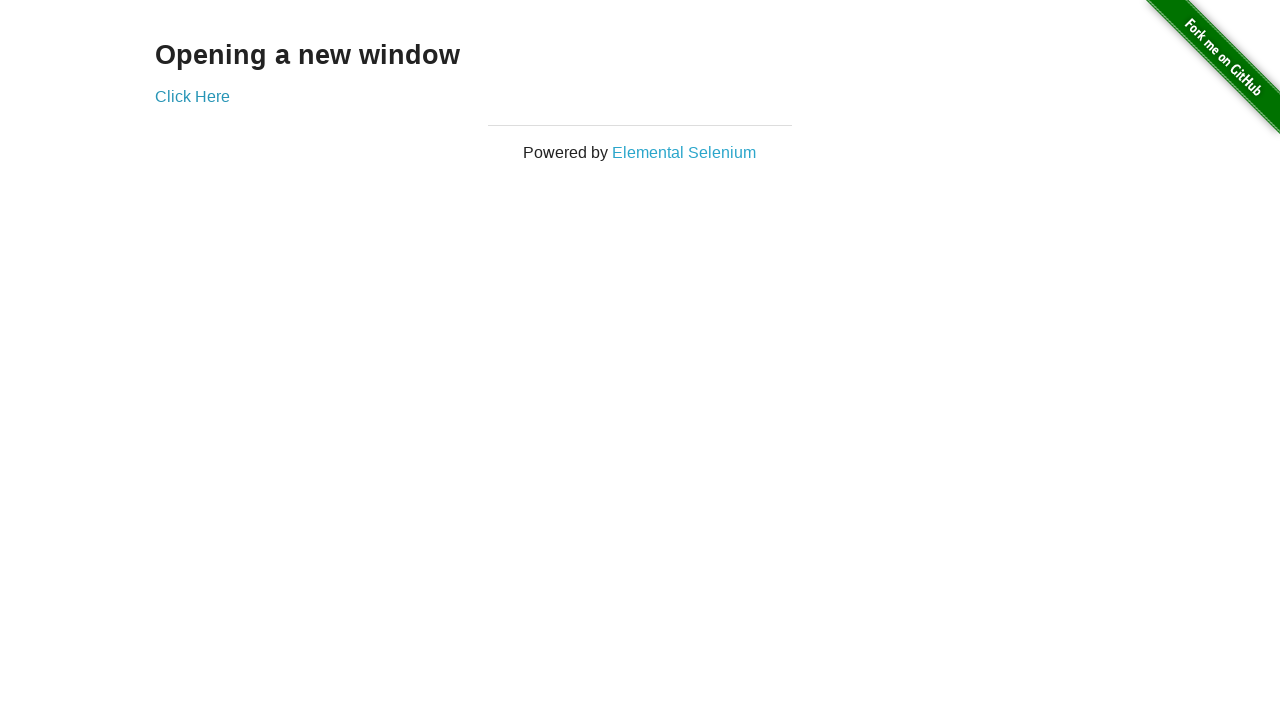

Switched back to first page again
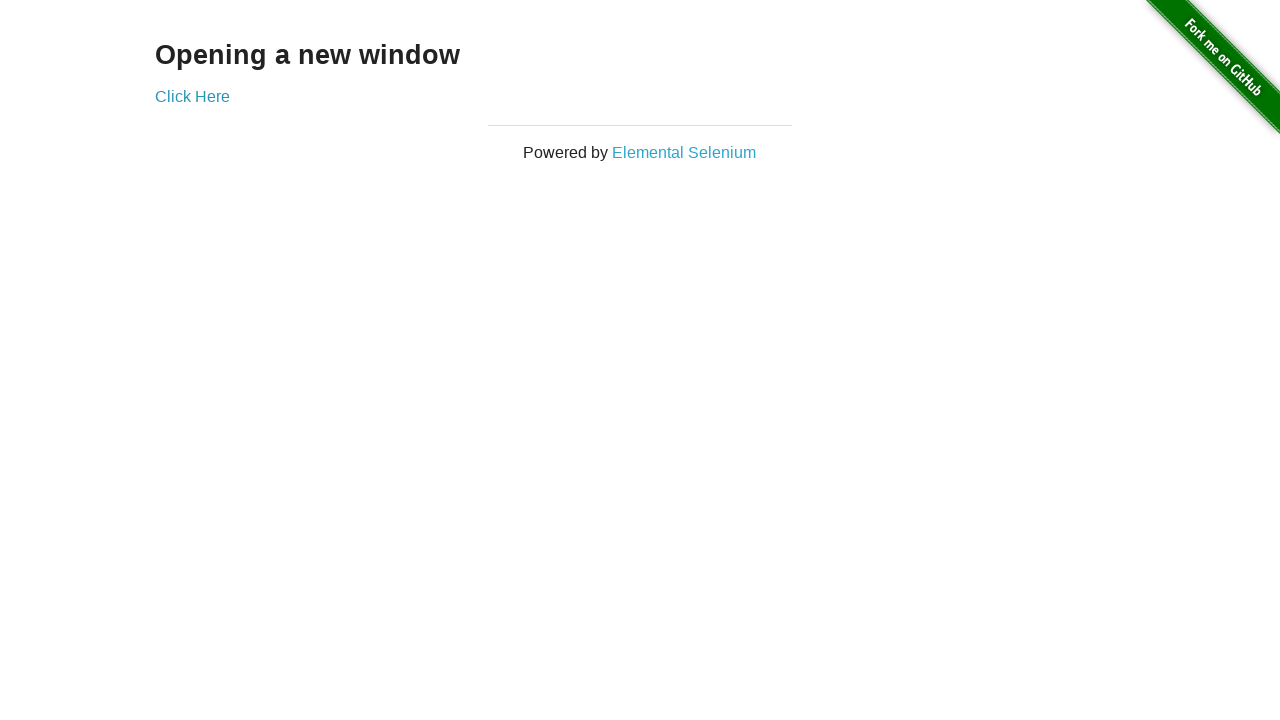

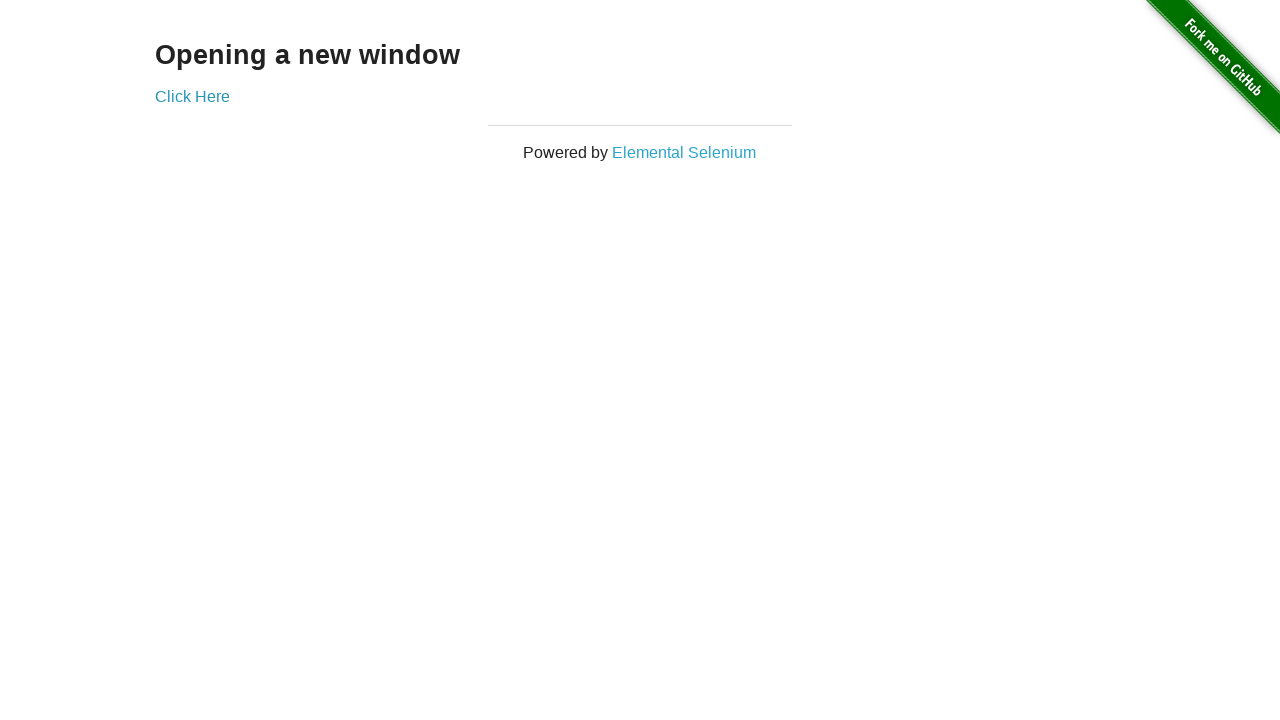